Tests page scrolling functionality by scrolling down the page using keyboard navigation on a demo website.

Starting URL: https://sistemas.ufidelitas.ac.cr/nokri-demo2/

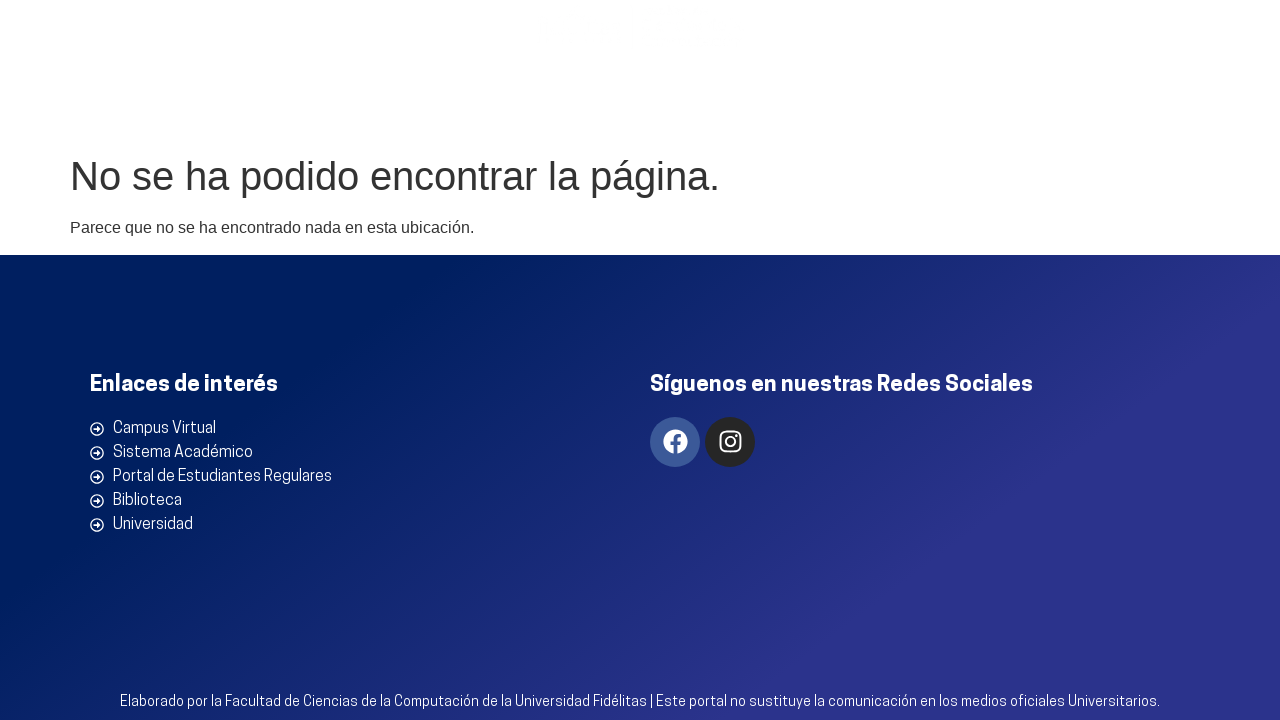

Page loaded - DOM content ready on https://sistemas.ufidelitas.ac.cr/nokri-demo2/
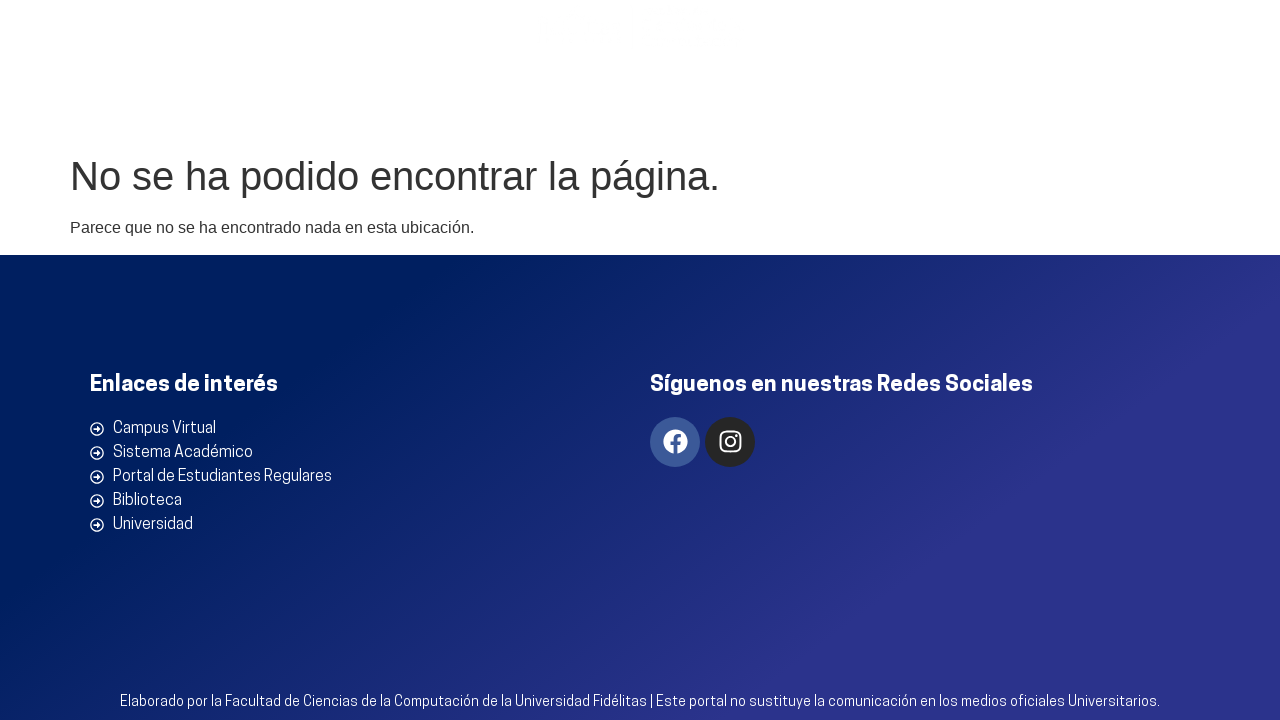

Pressed PageDown key to scroll down the page
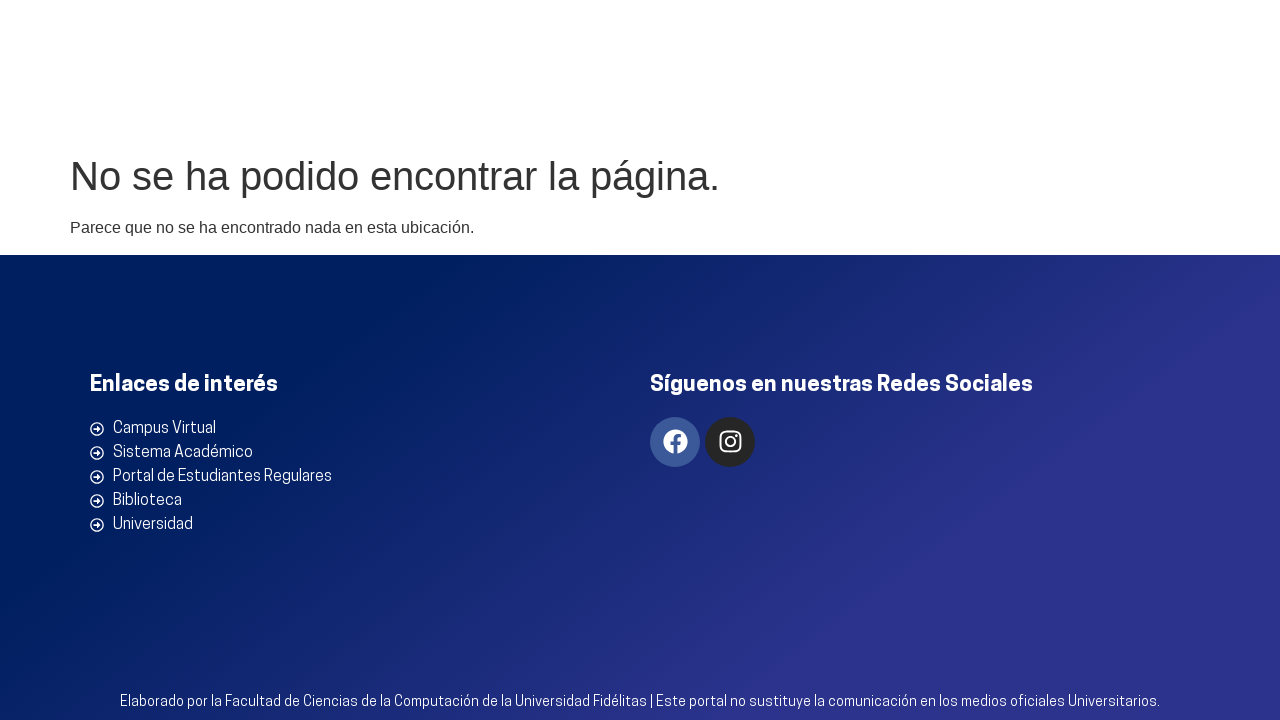

Waited 1000ms for scroll animation to complete
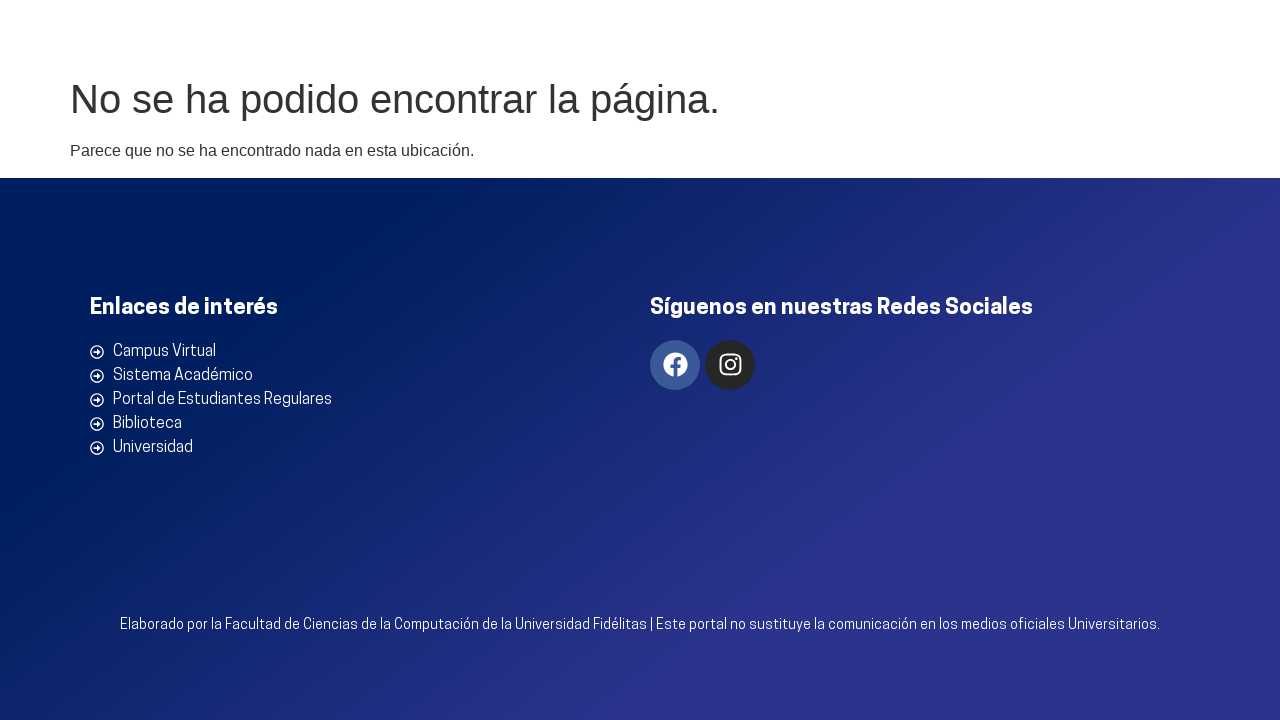

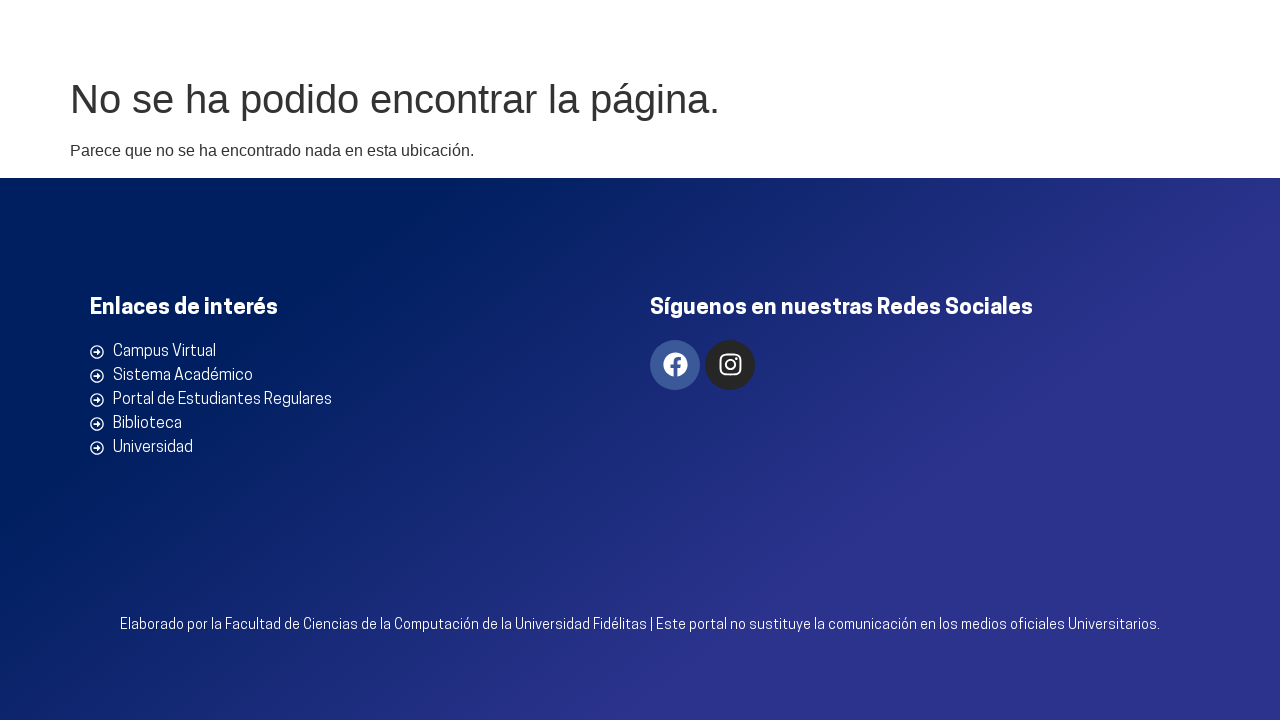